Tests checkbox functionality by clicking the first checkbox and verifying all checkboxes become checked

Starting URL: http://the-internet.herokuapp.com/checkboxes

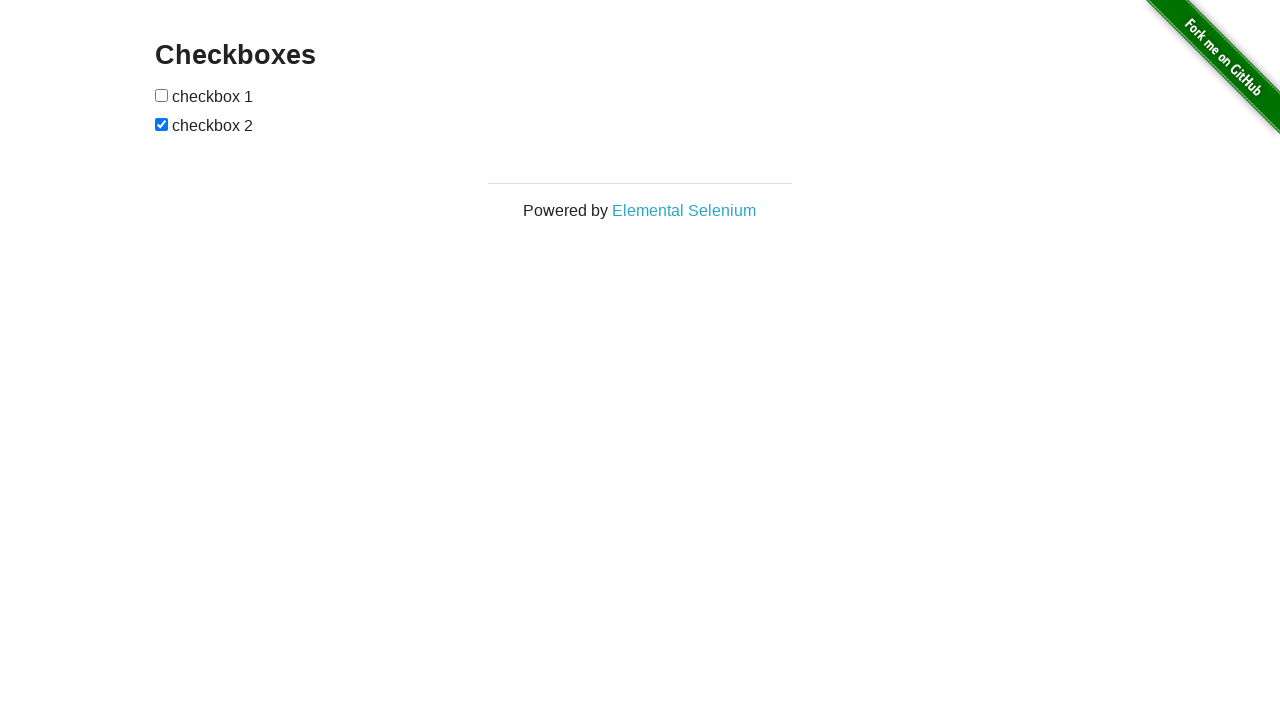

Navigated to checkboxes page
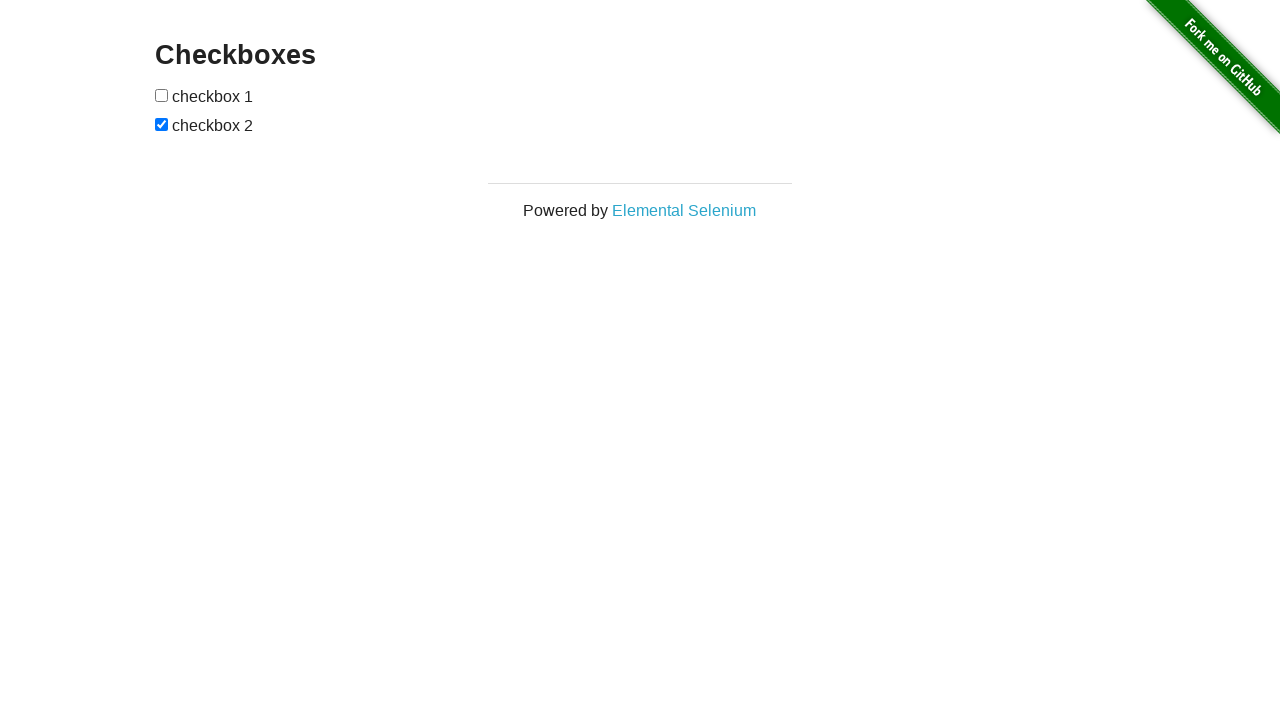

Clicked the first checkbox at (162, 95) on input[type=checkbox] >> nth=0
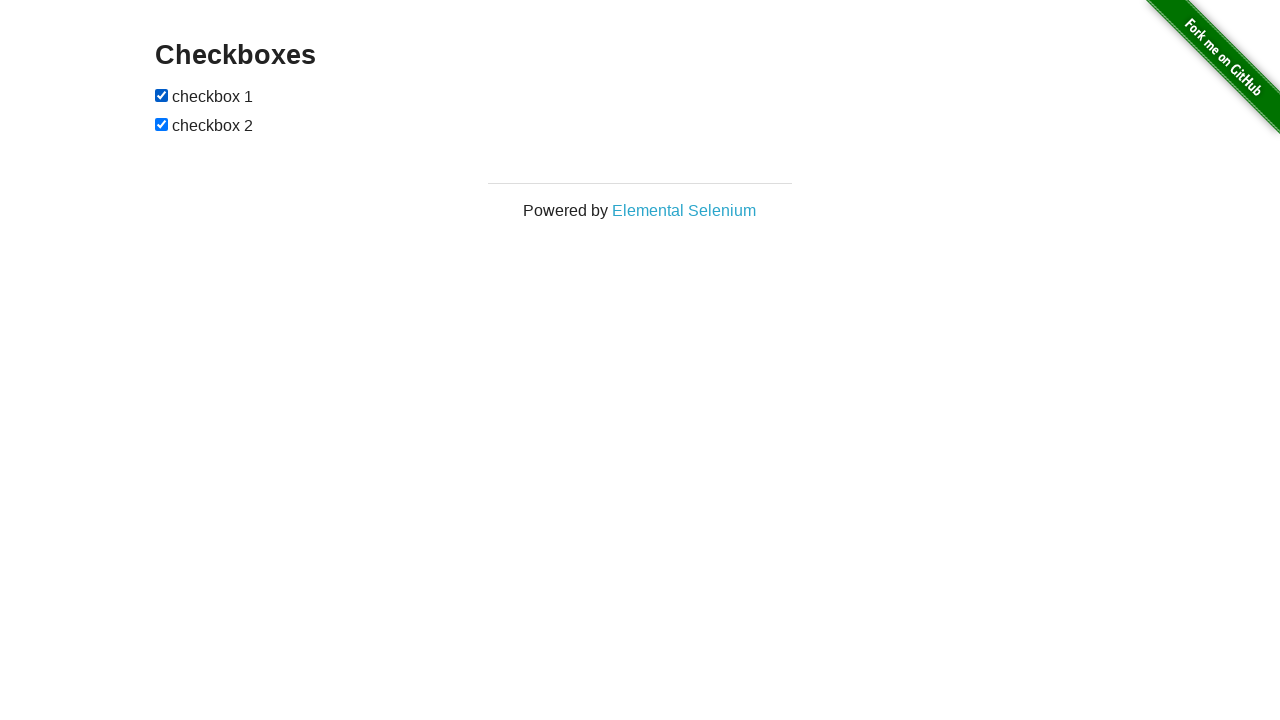

Located all checkboxes on page
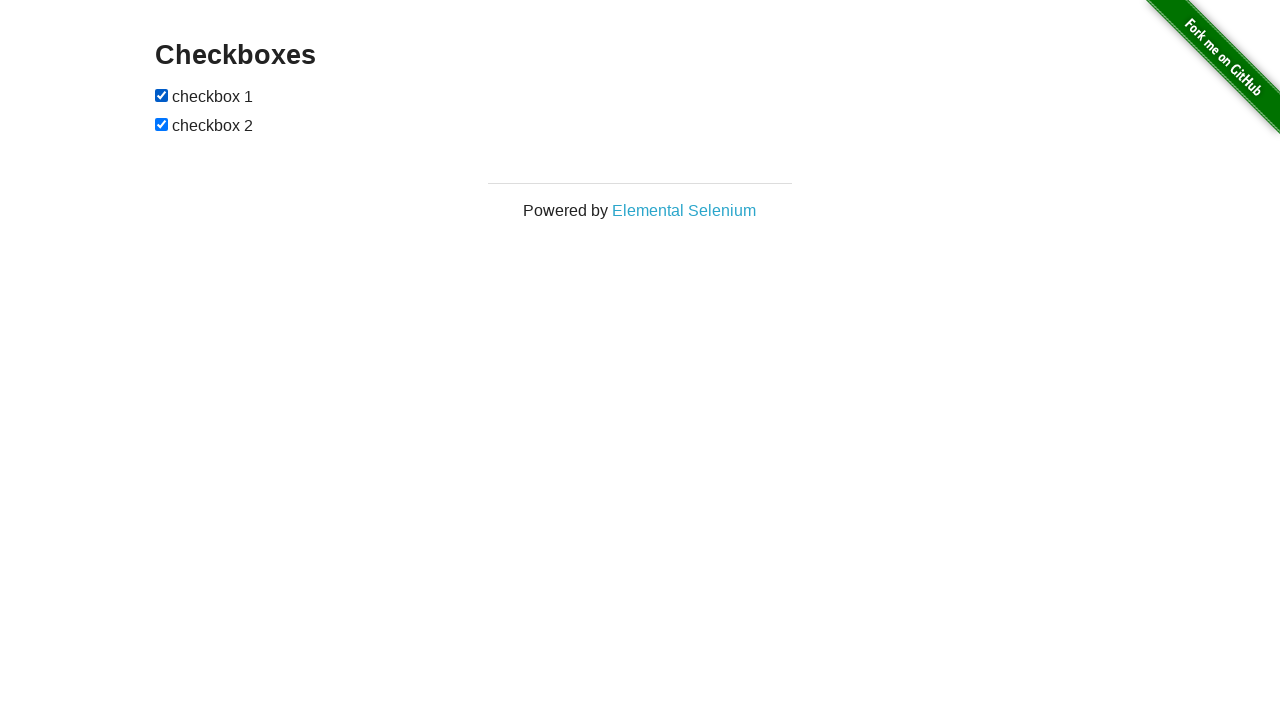

Verified checkbox 1 is checked: True
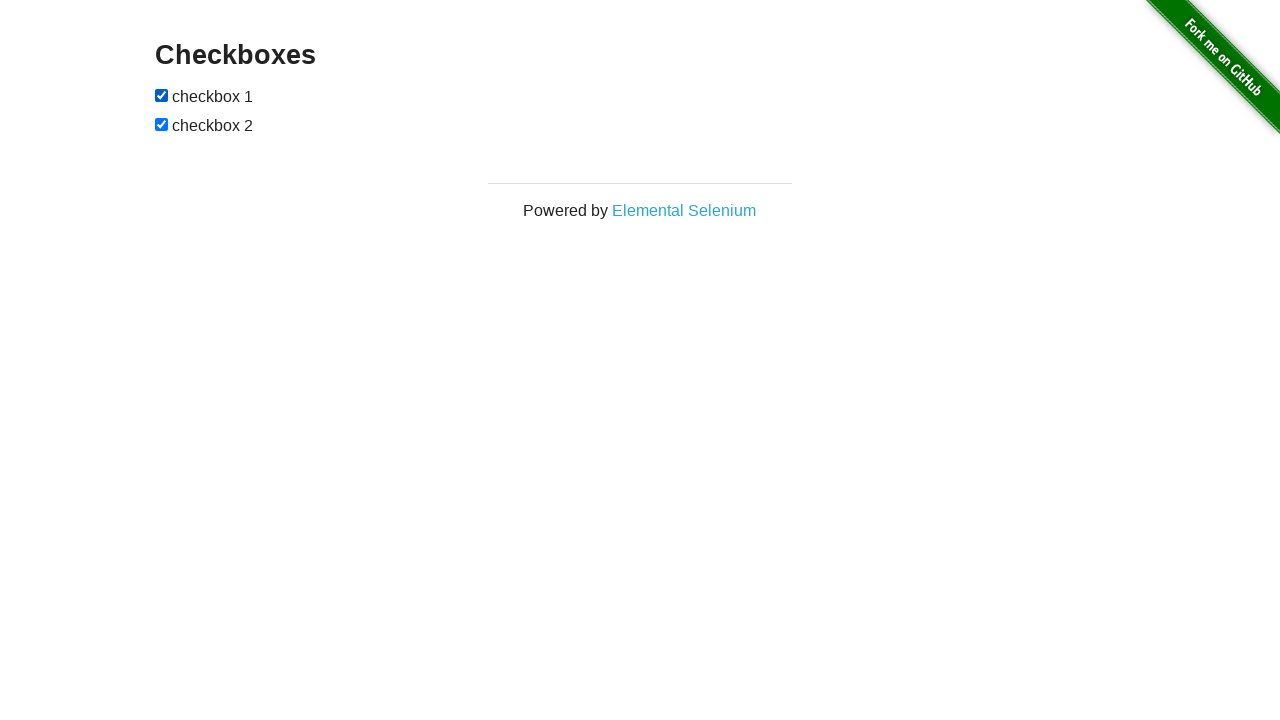

Verified checkbox 2 is checked: True
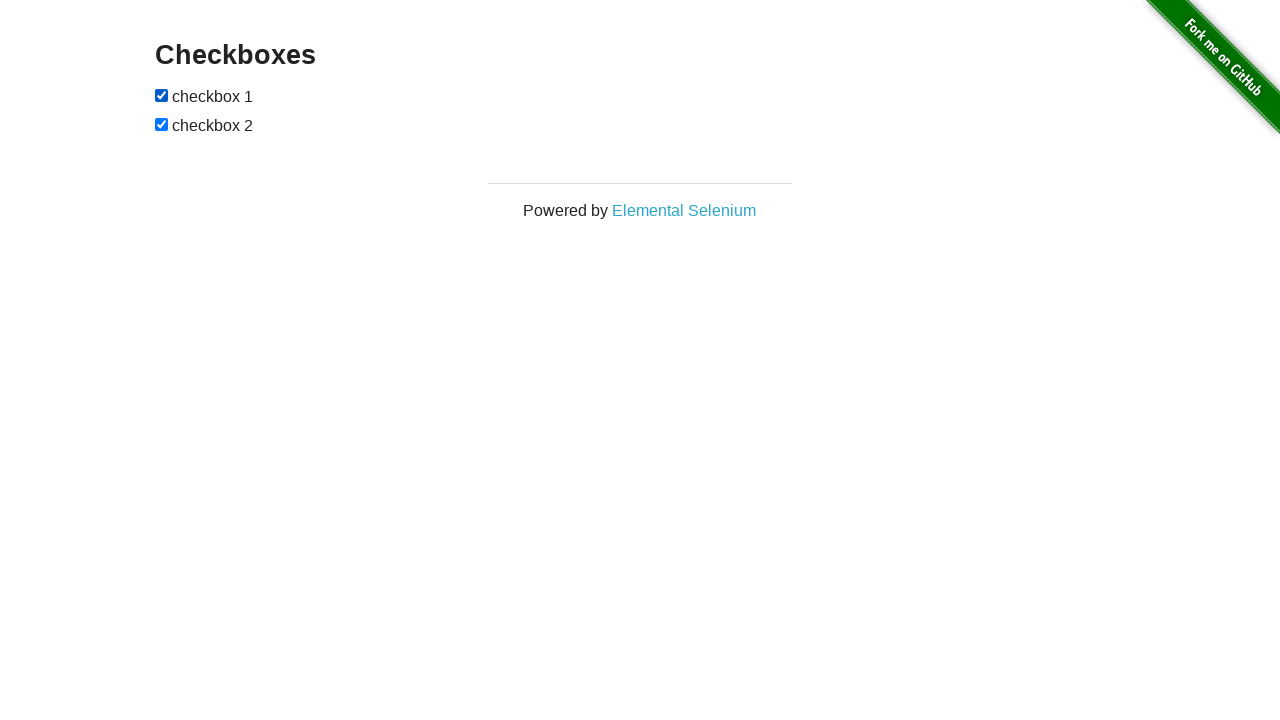

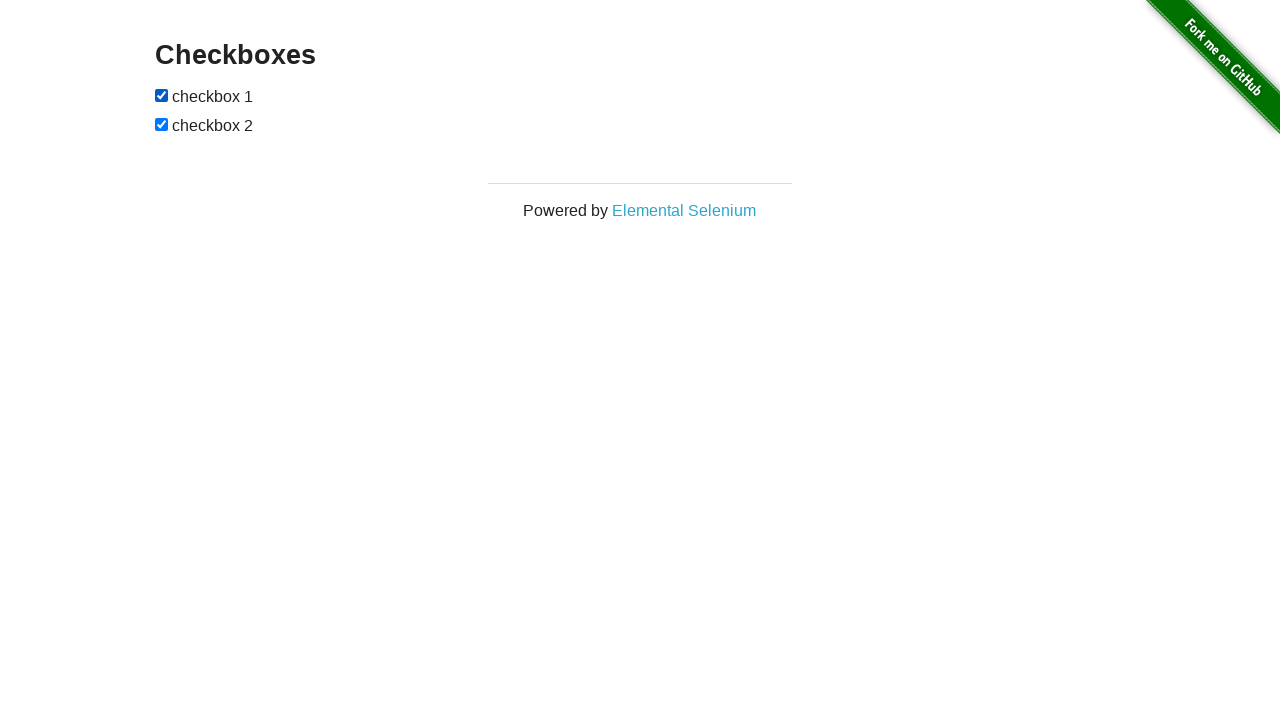